Tests drag and drop functionality by dragging an element from a source location and dropping it onto a target droppable area on the jQuery UI demo page.

Starting URL: https://jqueryui.com/resources/demos/droppable/default.html

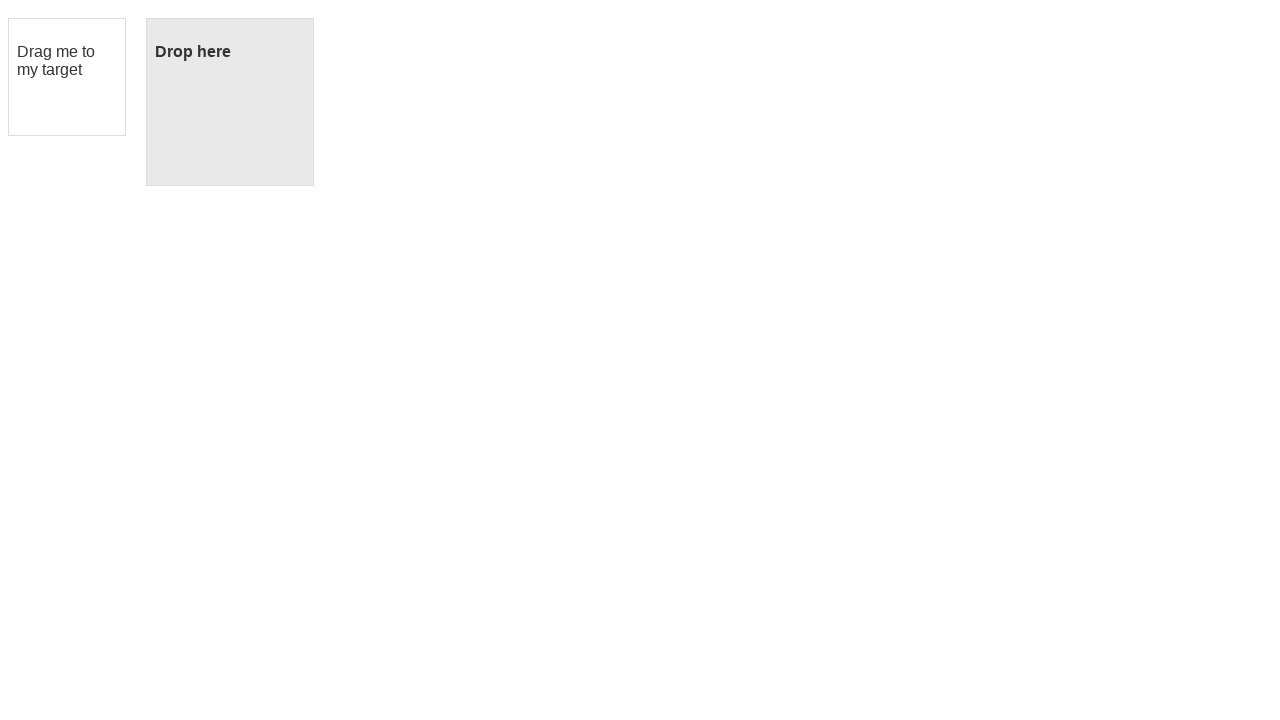

Located draggable element with id 'draggable'
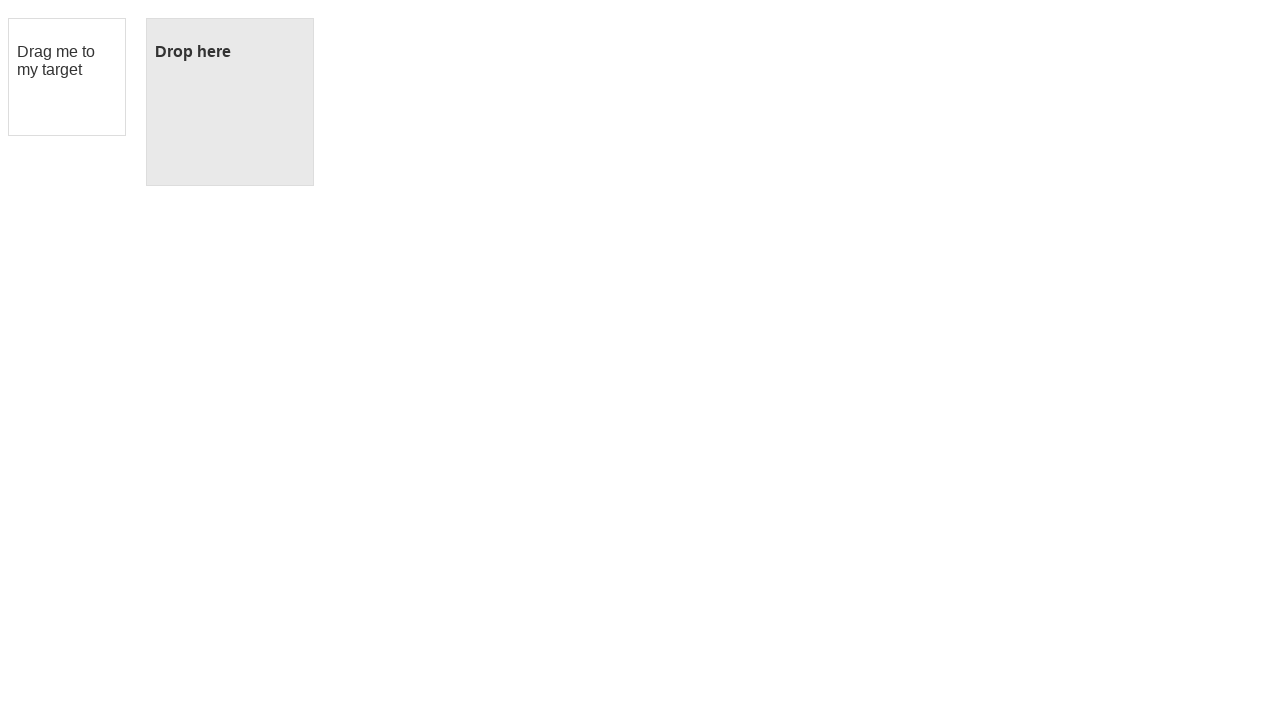

Located droppable target element with id 'droppable'
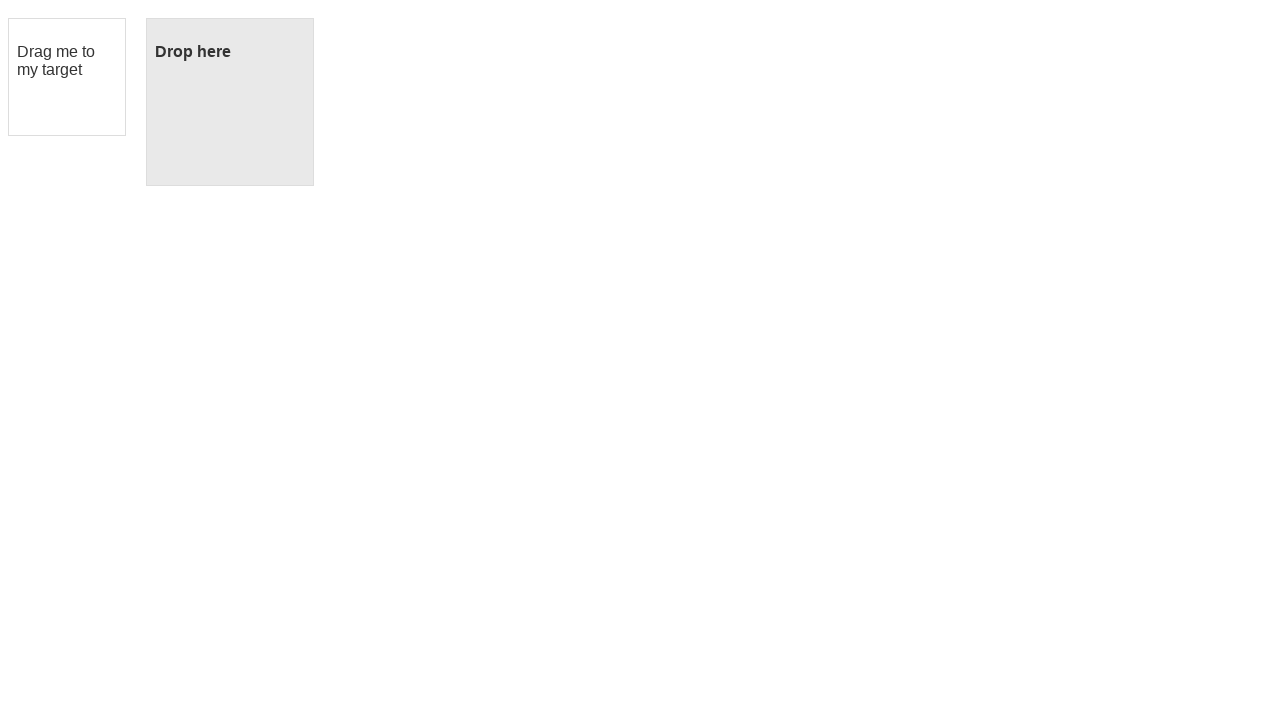

Dragged element from source to droppable target area at (230, 102)
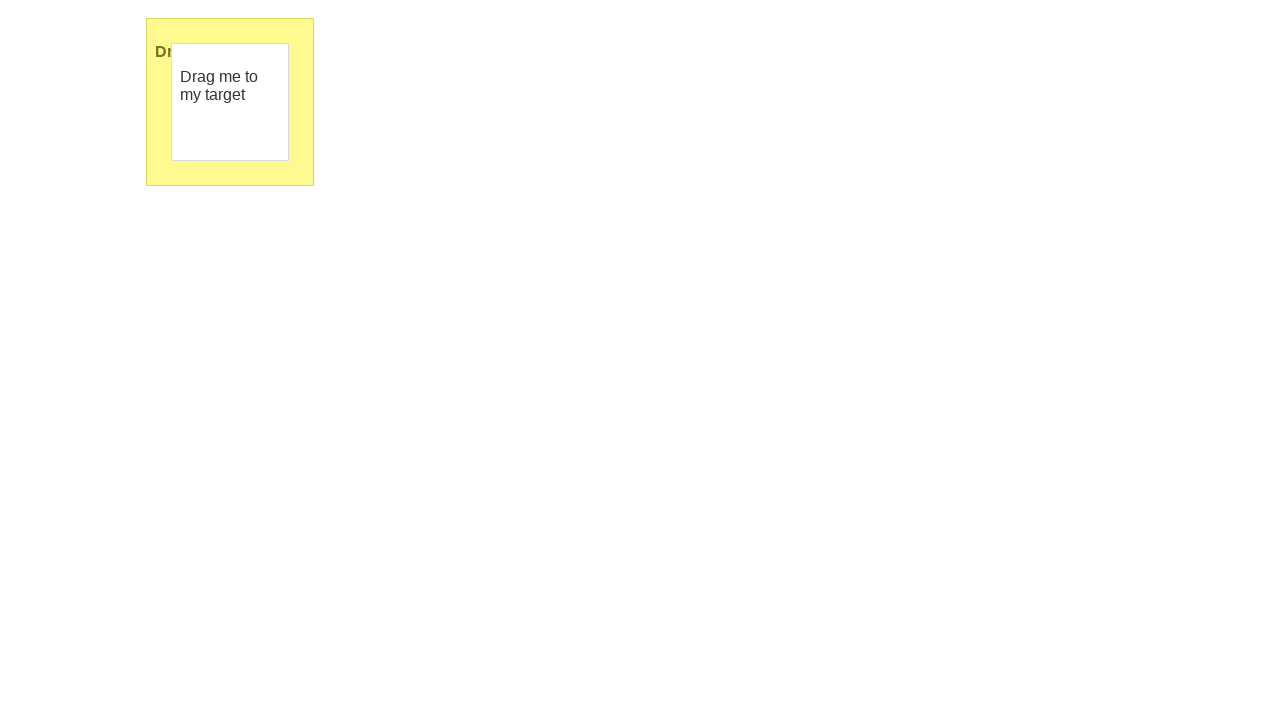

Drop action completed and droppable element highlighted with ui-state-highlight class
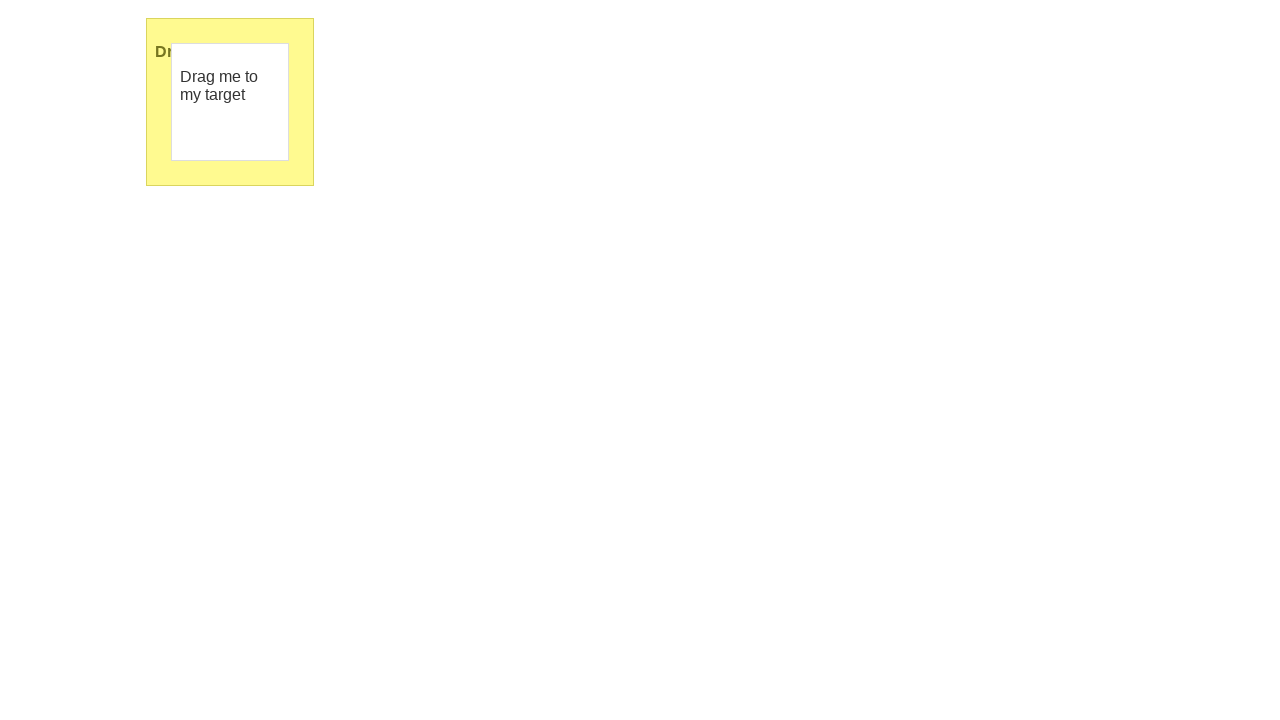

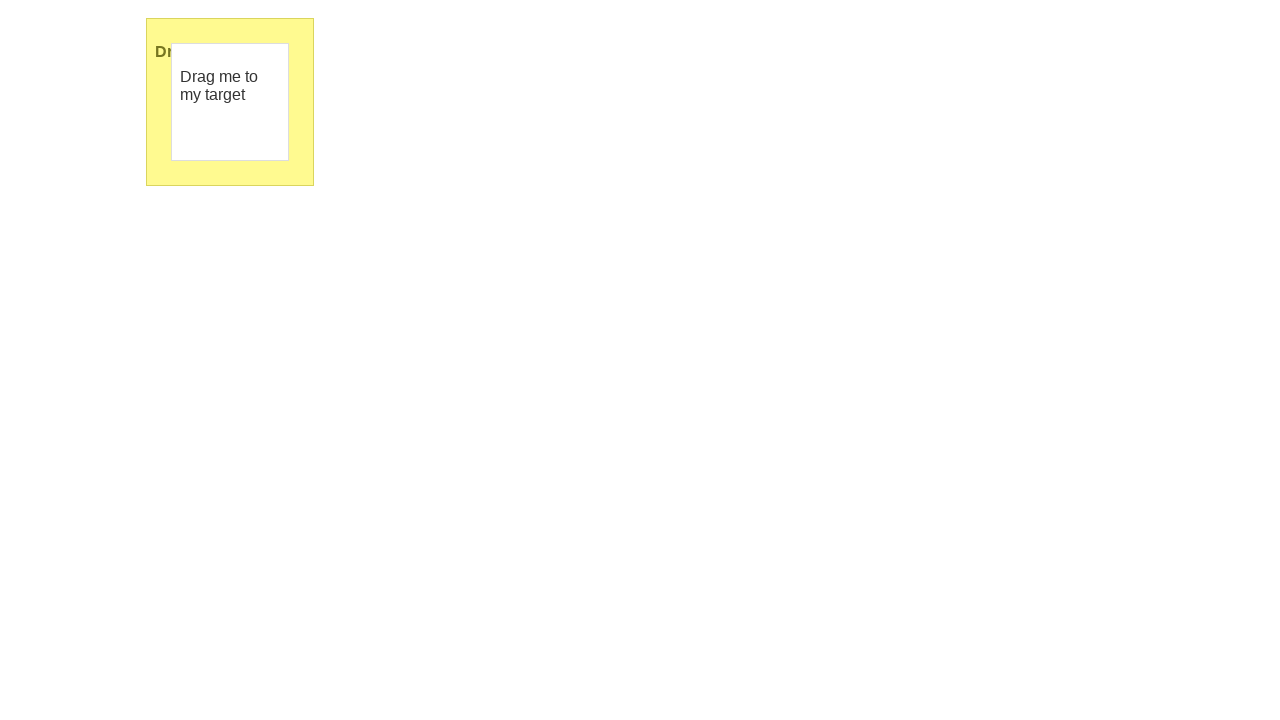